Tests page element attributes by checking radio button states and button disabled state over time

Starting URL: http://suninjuly.github.io/math.html

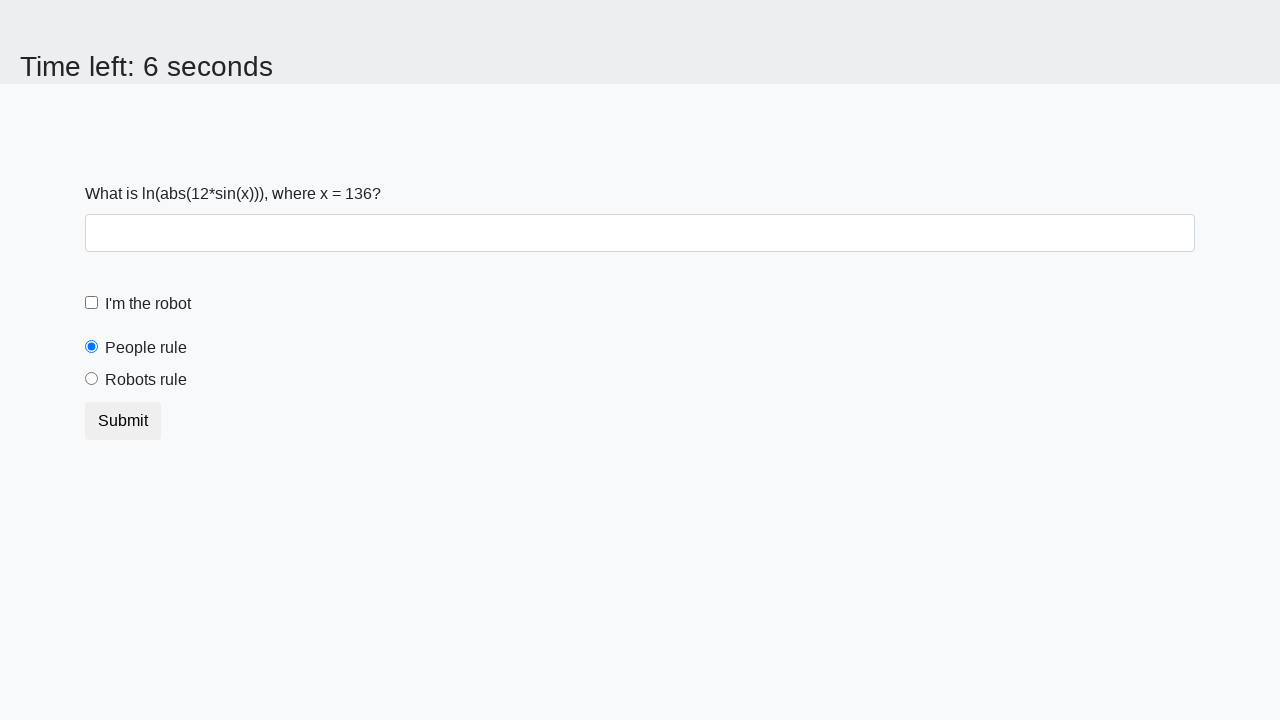

Waited for #peopleRule radio button to load
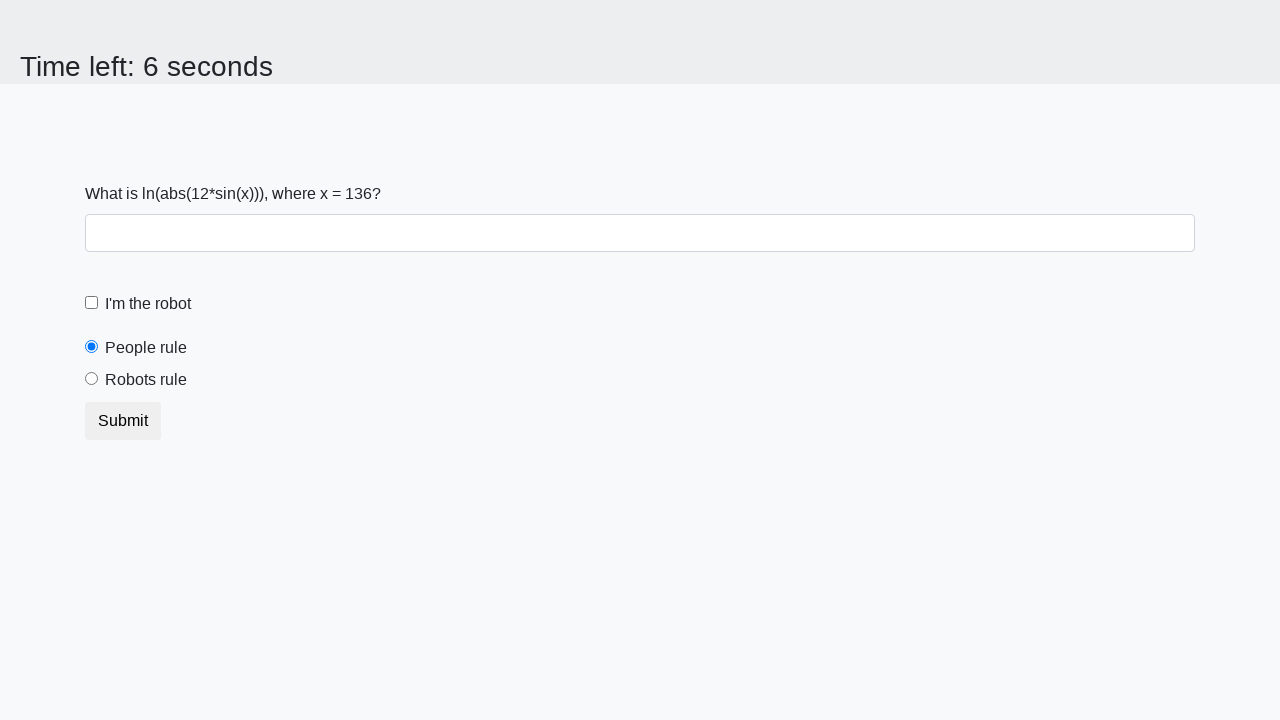

Waited for #robotsRule radio button to load
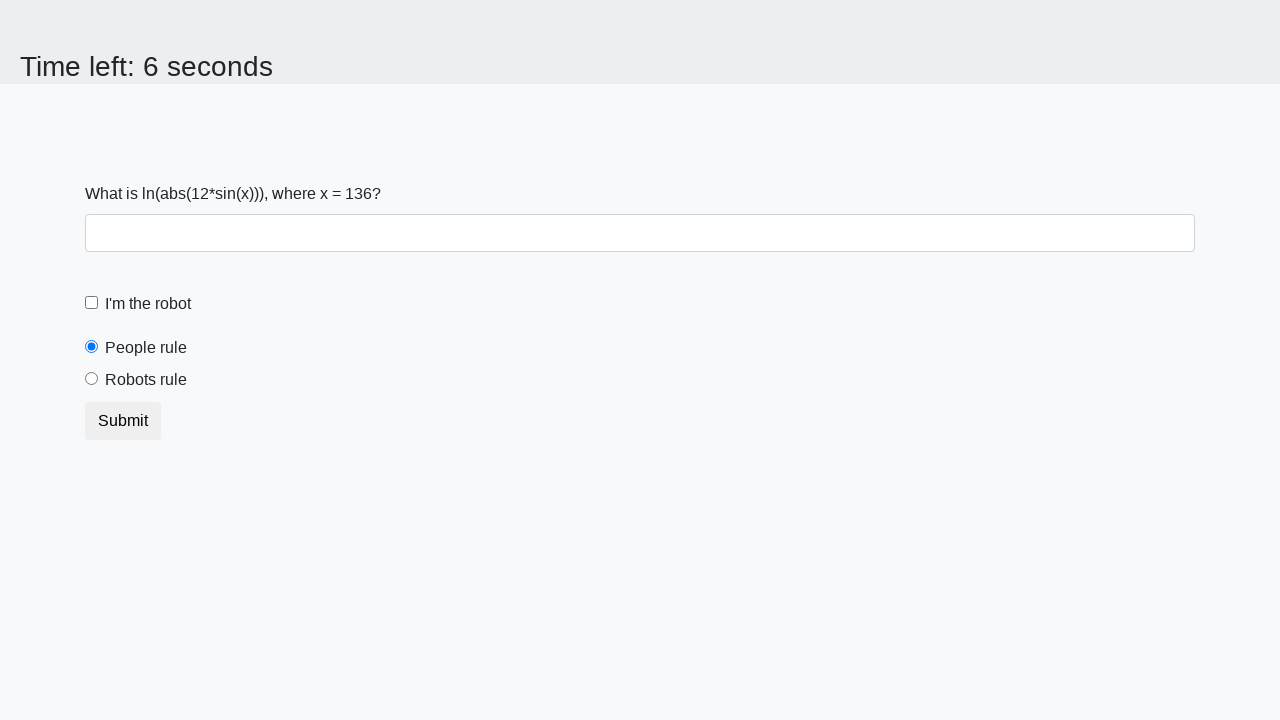

Waited for submit button to load
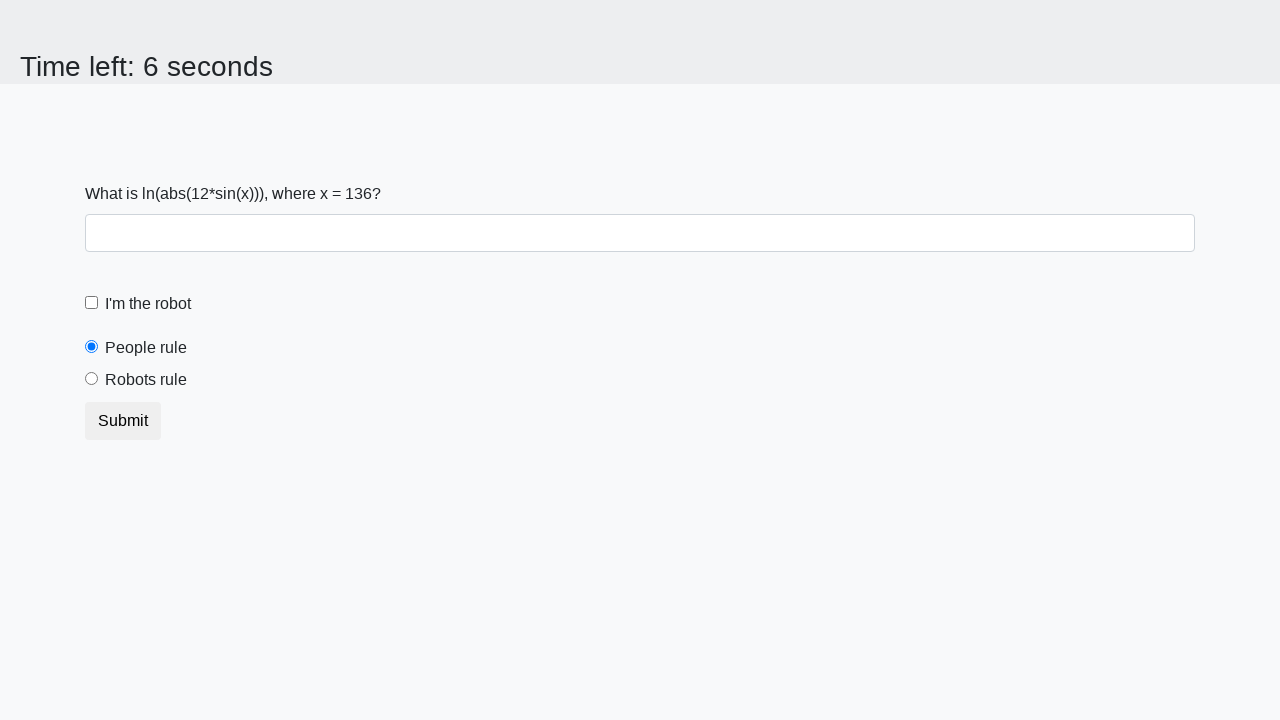

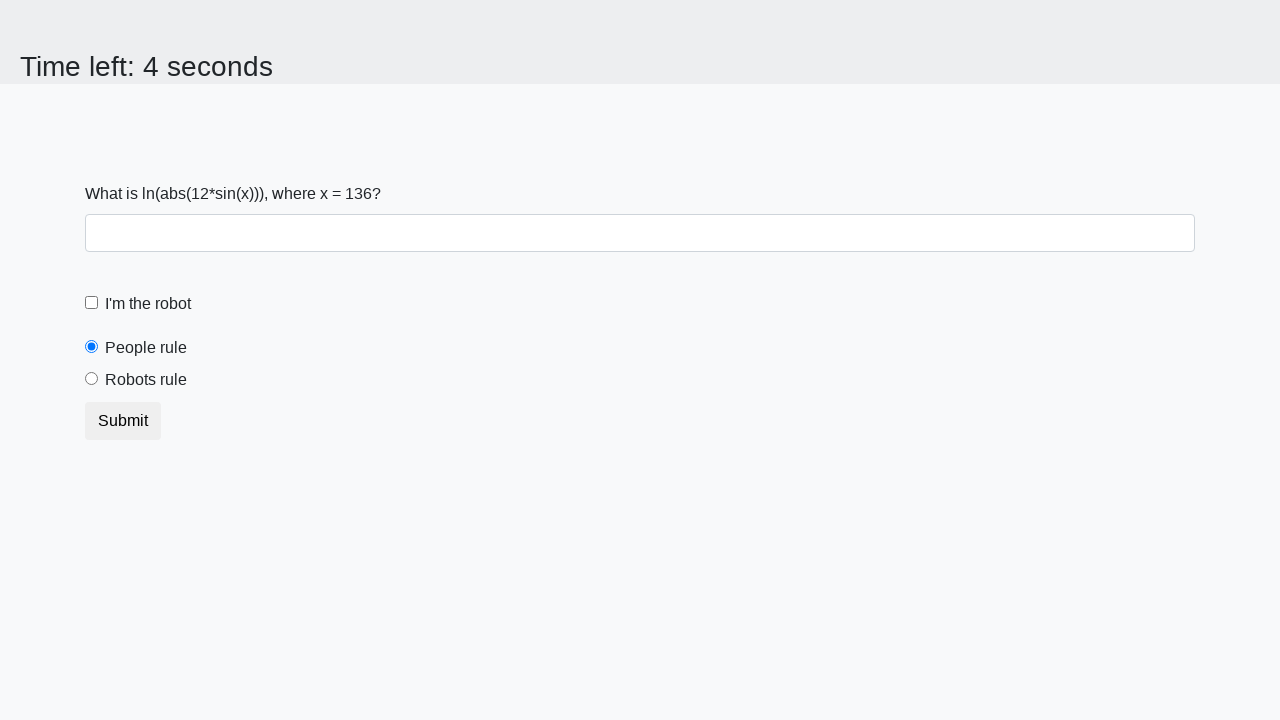